Tests clicking a resend button and using fluent wait to verify a message element appears with expected text content

Starting URL: https://eviltester.github.io/supportclasses/#2000

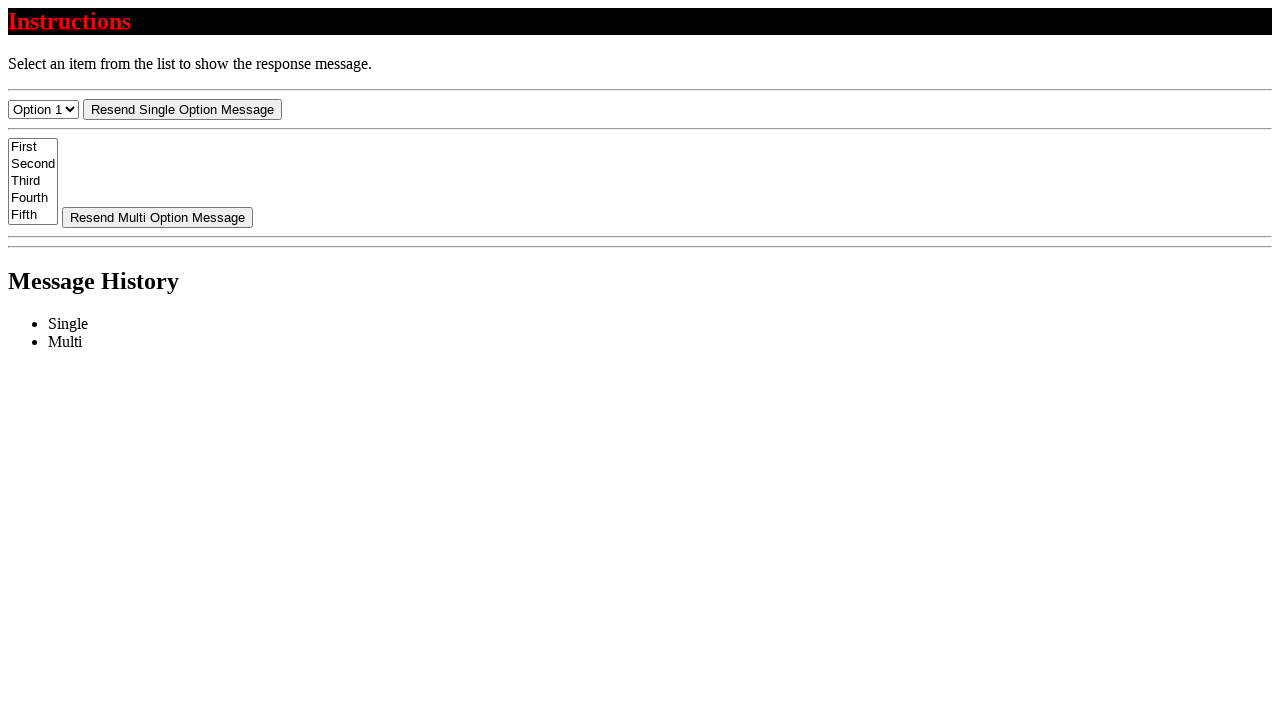

Clicked resend button at (182, 109) on #resend-select
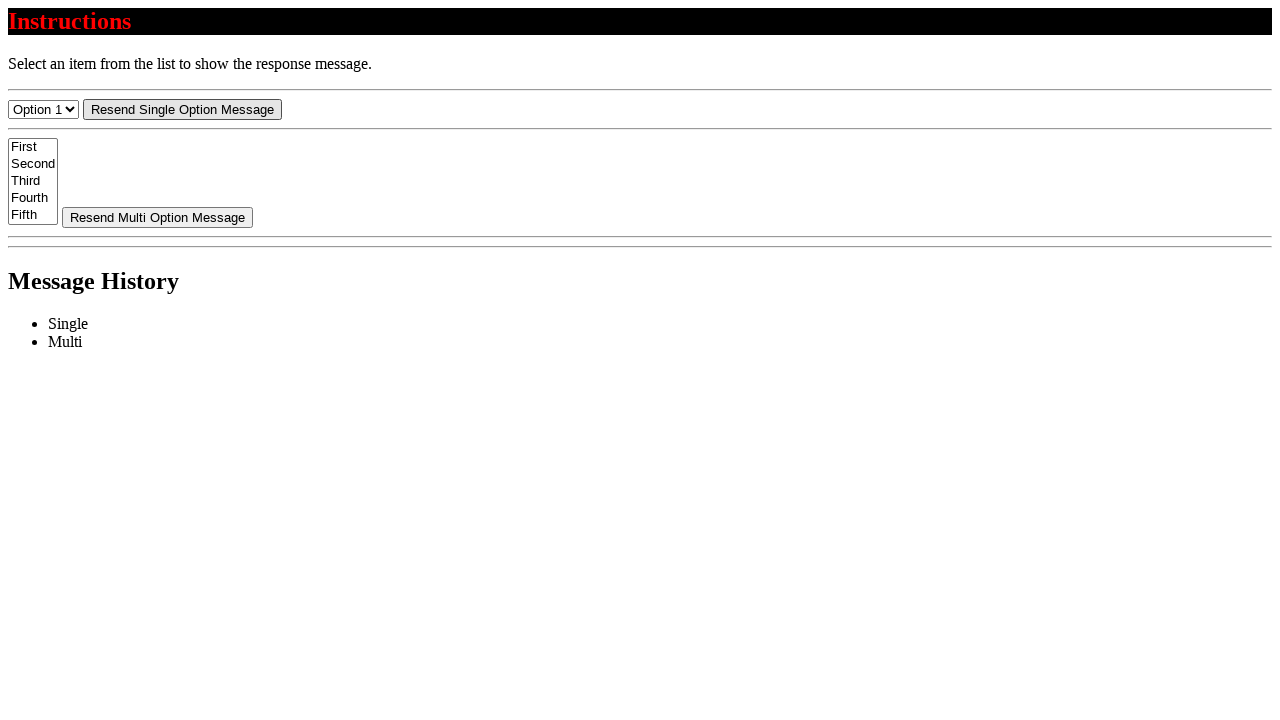

Message element appeared and became visible
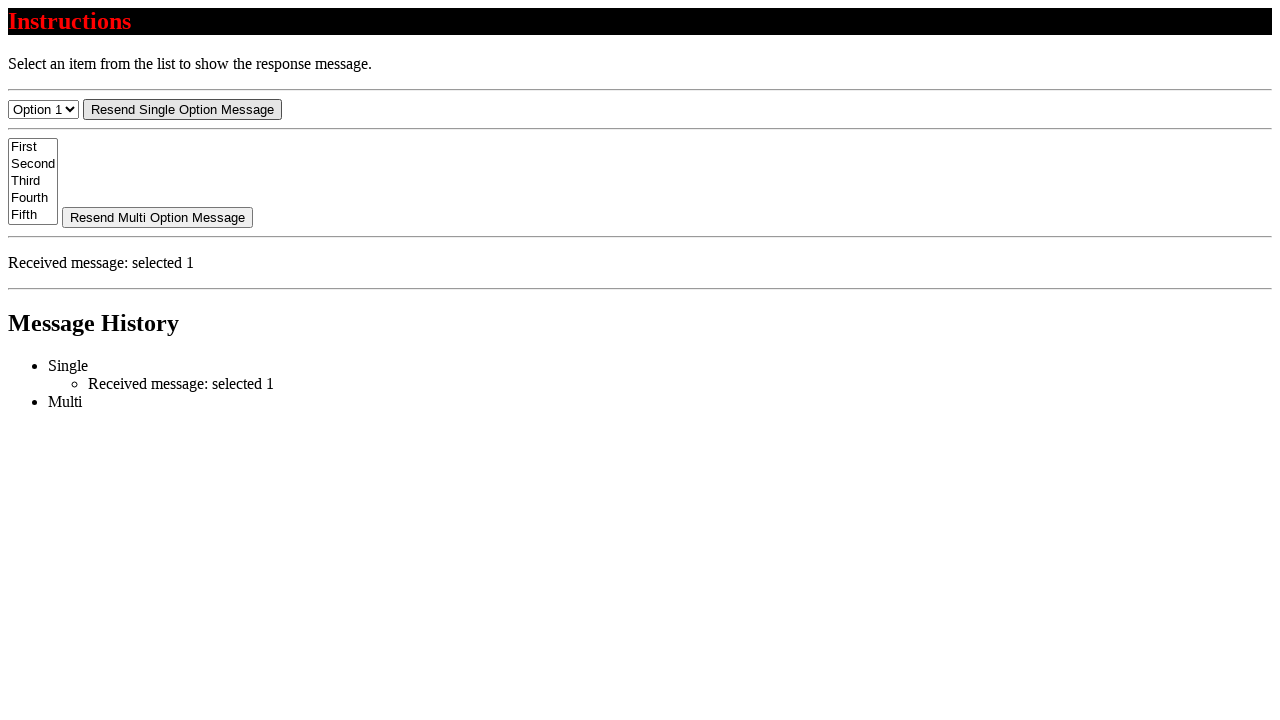

Located message element
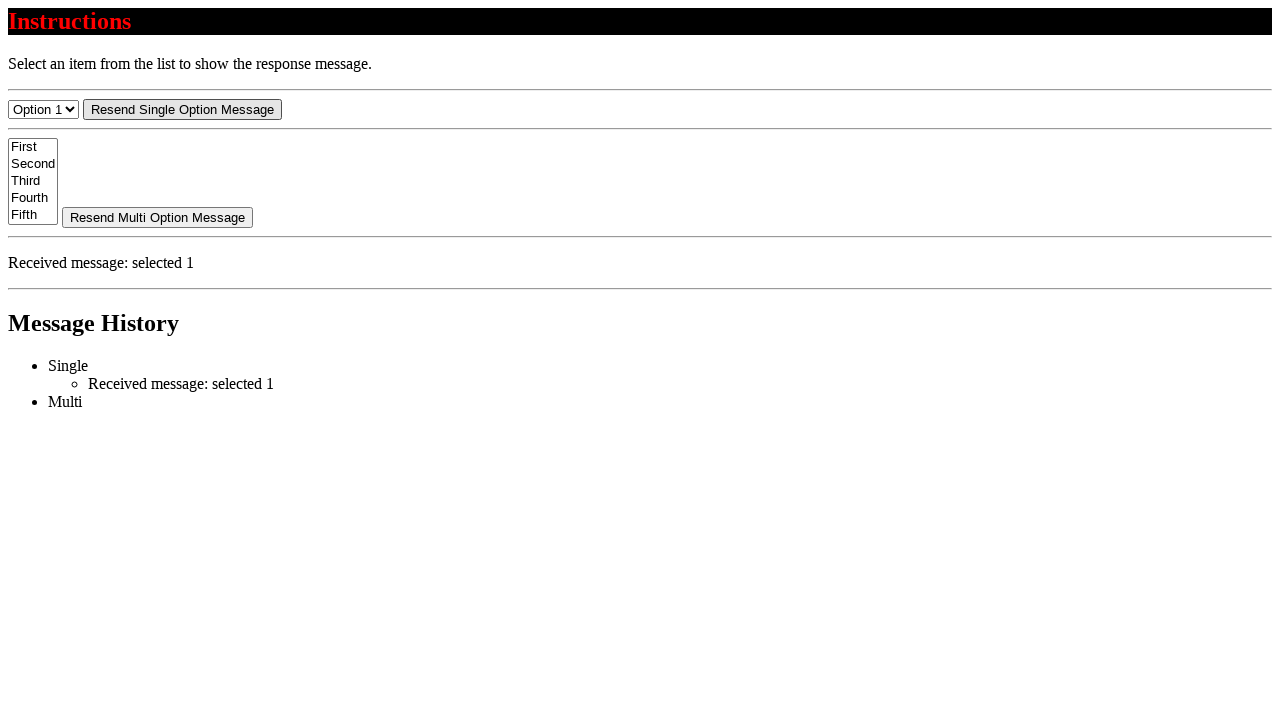

Retrieved message text content
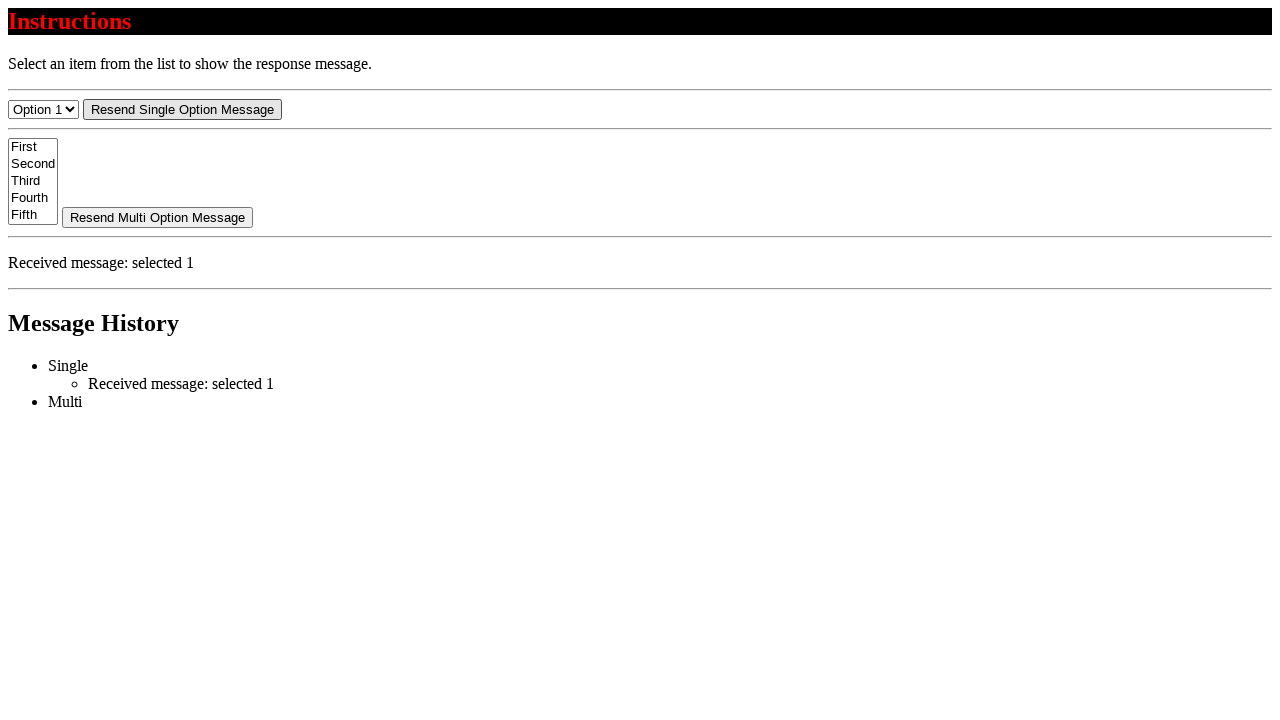

Verified message text starts with 'Received message:'
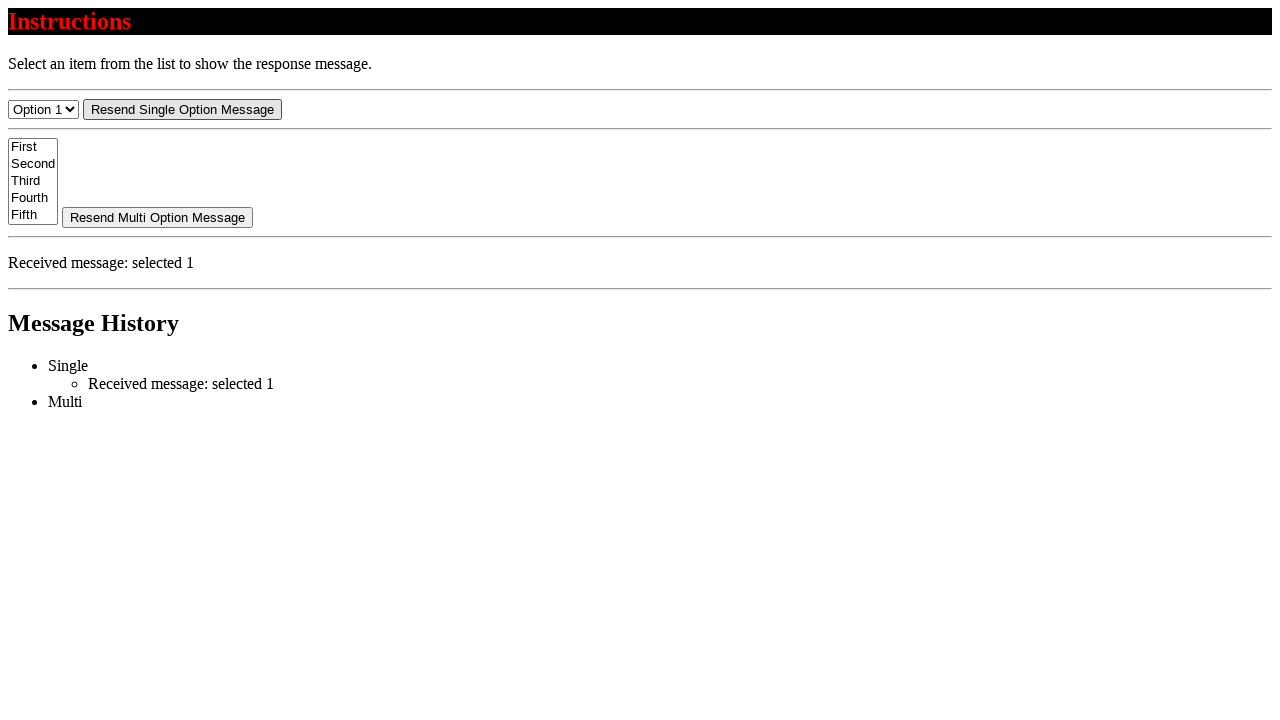

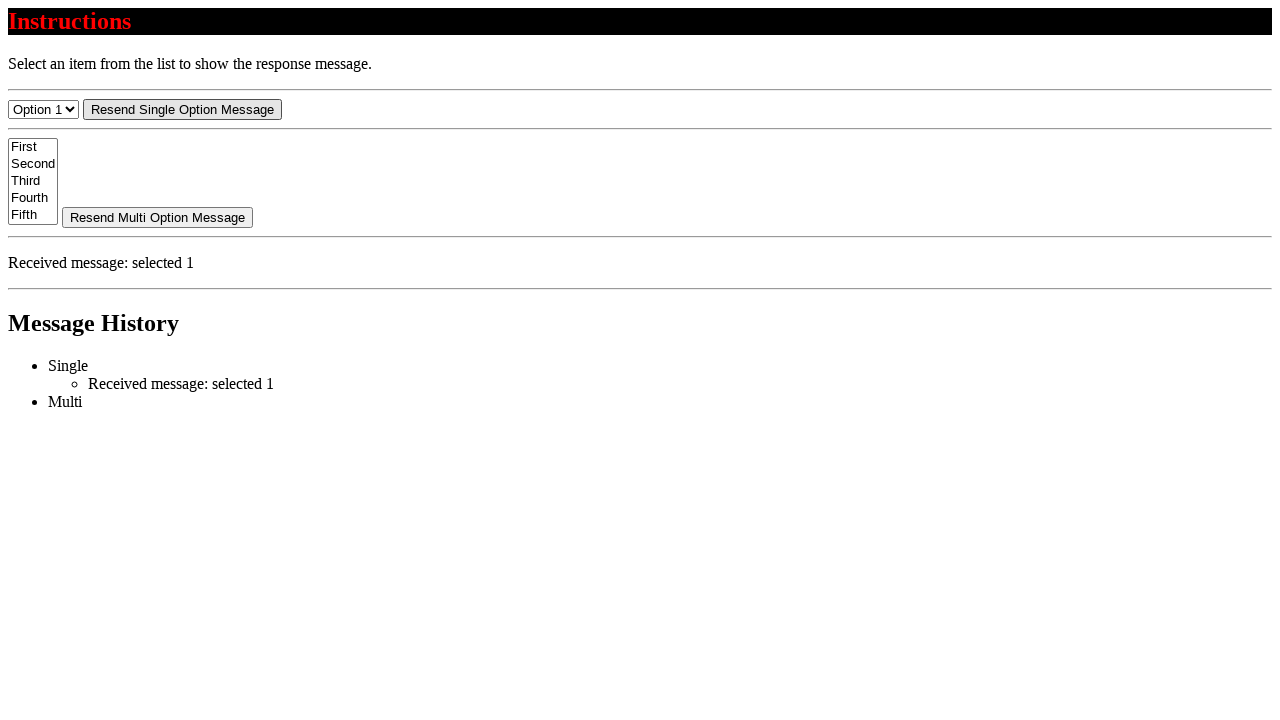